Tests the passenger dropdown functionality by clicking to open the dropdown, incrementing the adult count 4 times to reach 5 adults, then closing the dropdown and verifying the selection displays "5 Adult"

Starting URL: https://rahulshettyacademy.com/dropdownsPractise/

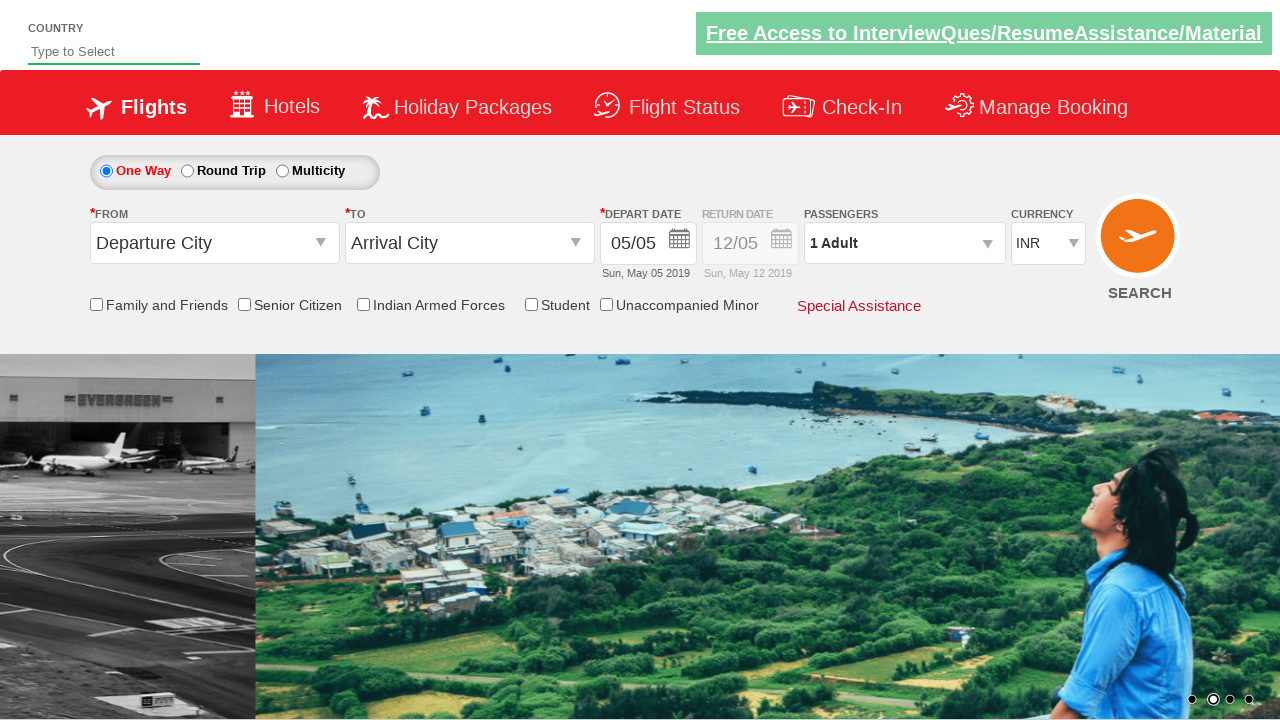

Clicked on passenger dropdown to open it at (904, 243) on #divpaxinfo
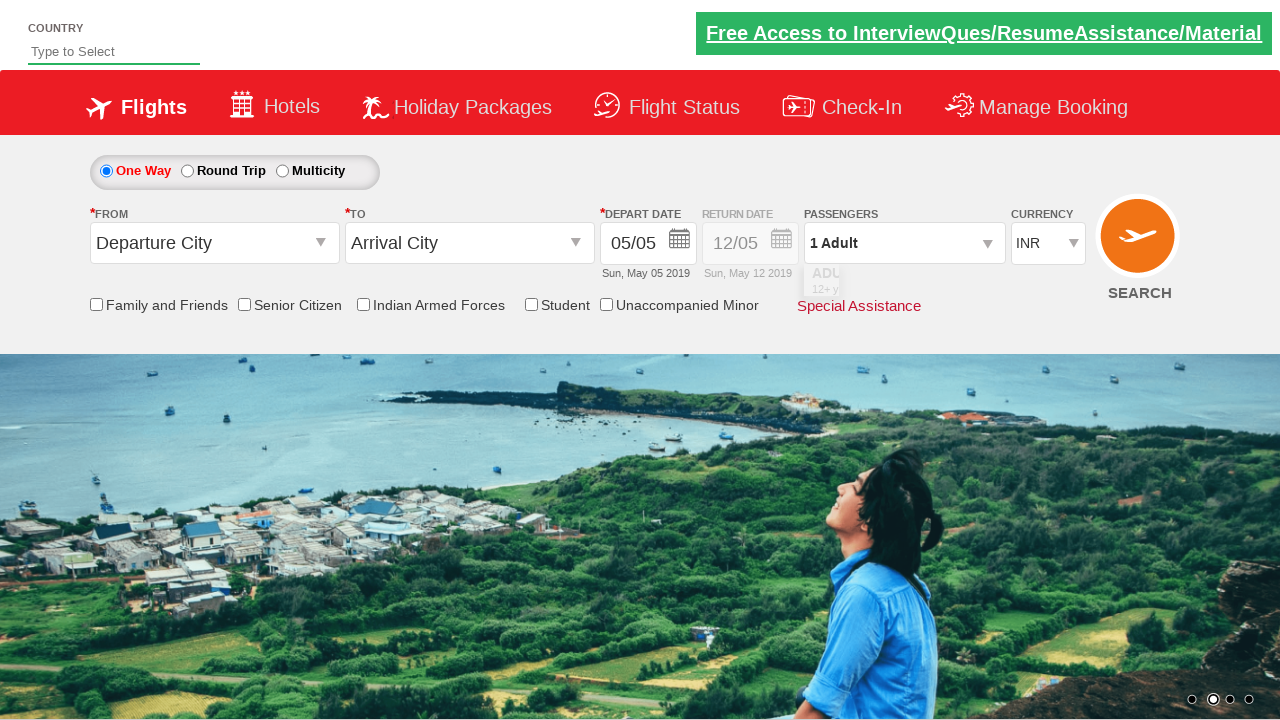

Dropdown opened and increment button is visible
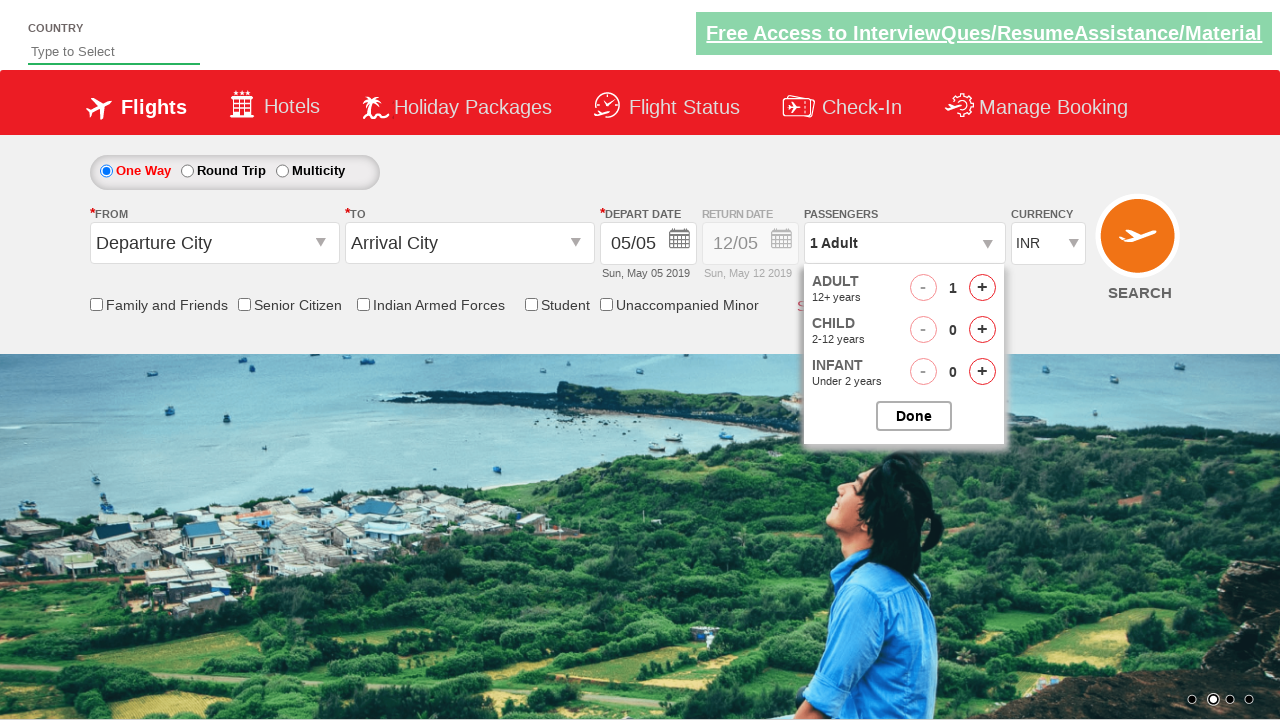

Clicked increment adult button (click 1 of 4) at (982, 288) on #hrefIncAdt
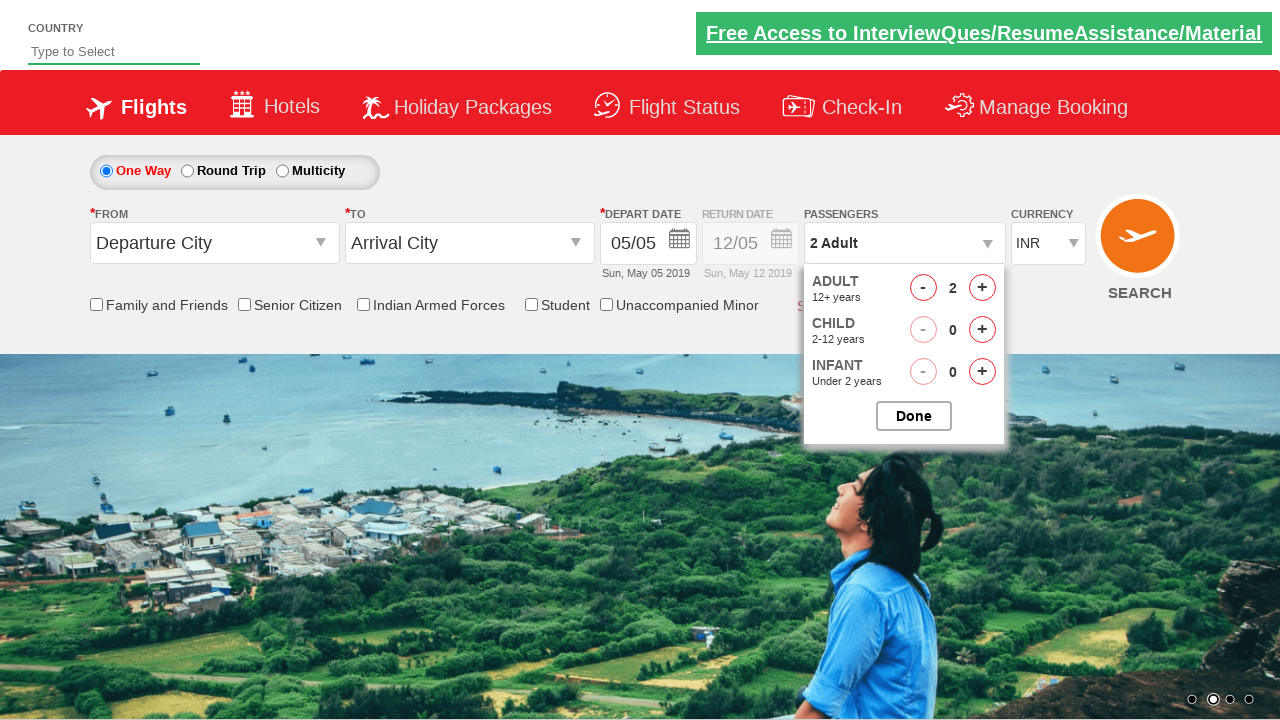

Clicked increment adult button (click 2 of 4) at (982, 288) on #hrefIncAdt
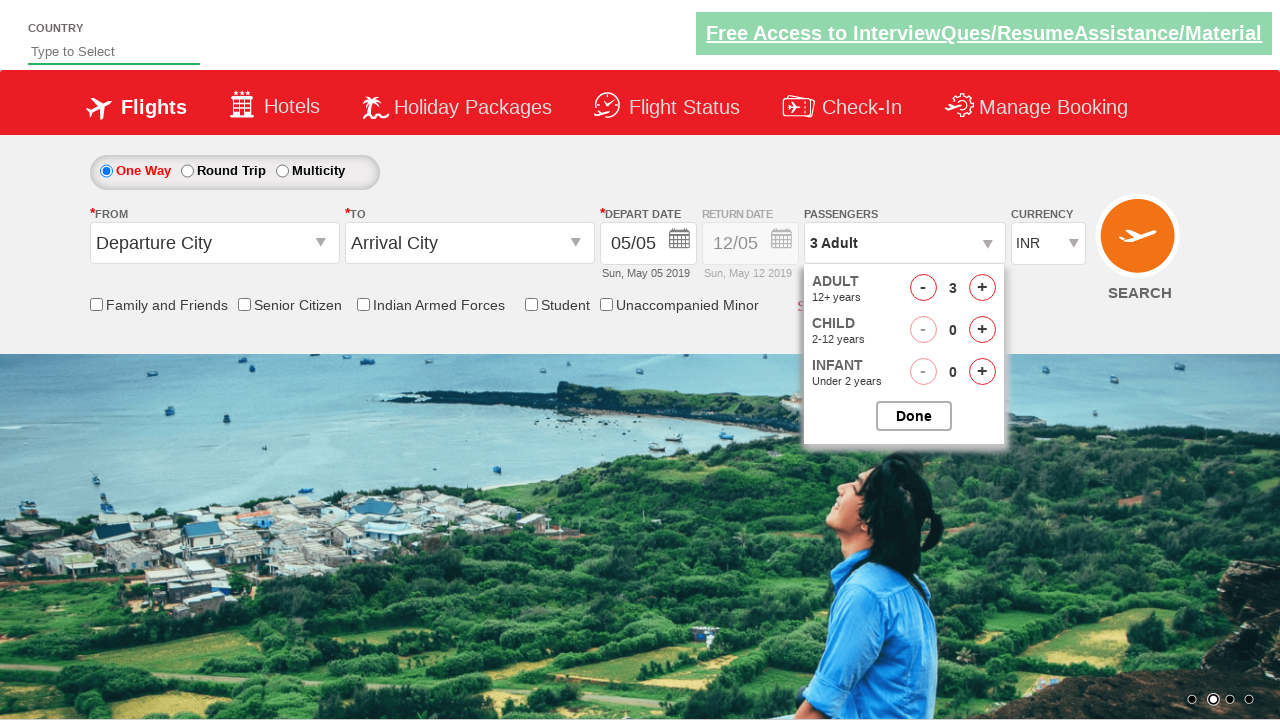

Clicked increment adult button (click 3 of 4) at (982, 288) on #hrefIncAdt
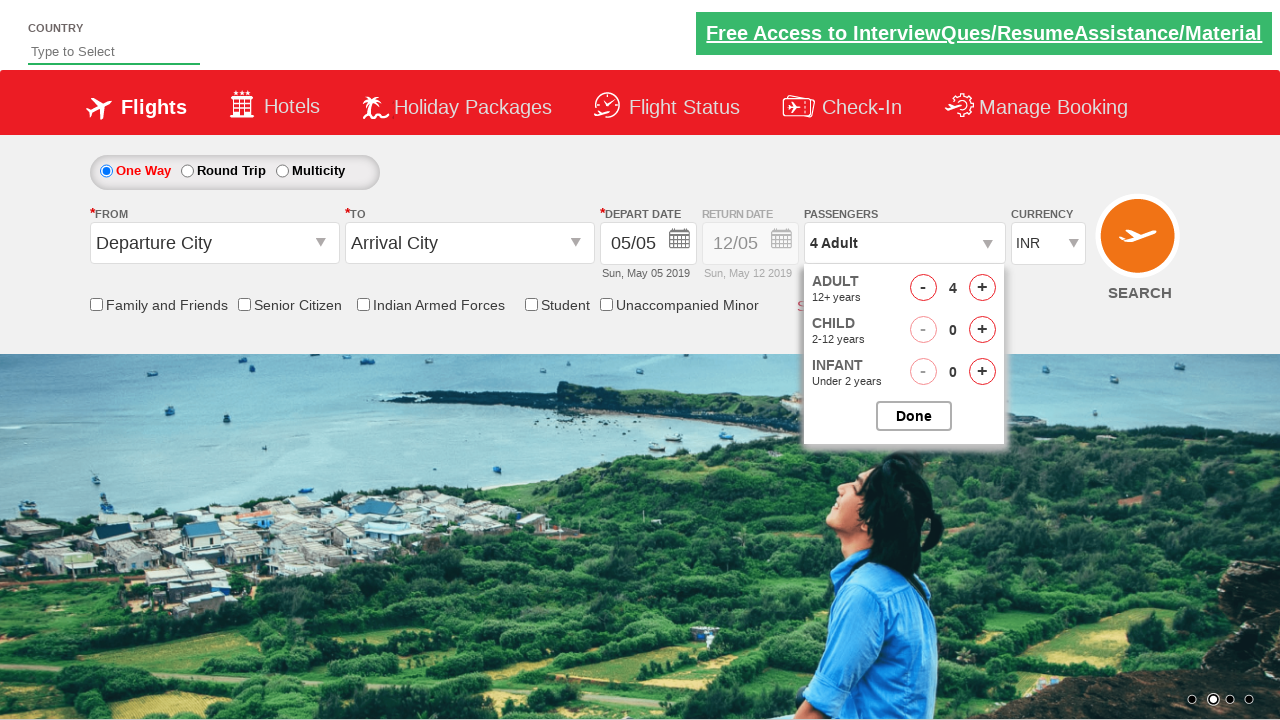

Clicked increment adult button (click 4 of 4) at (982, 288) on #hrefIncAdt
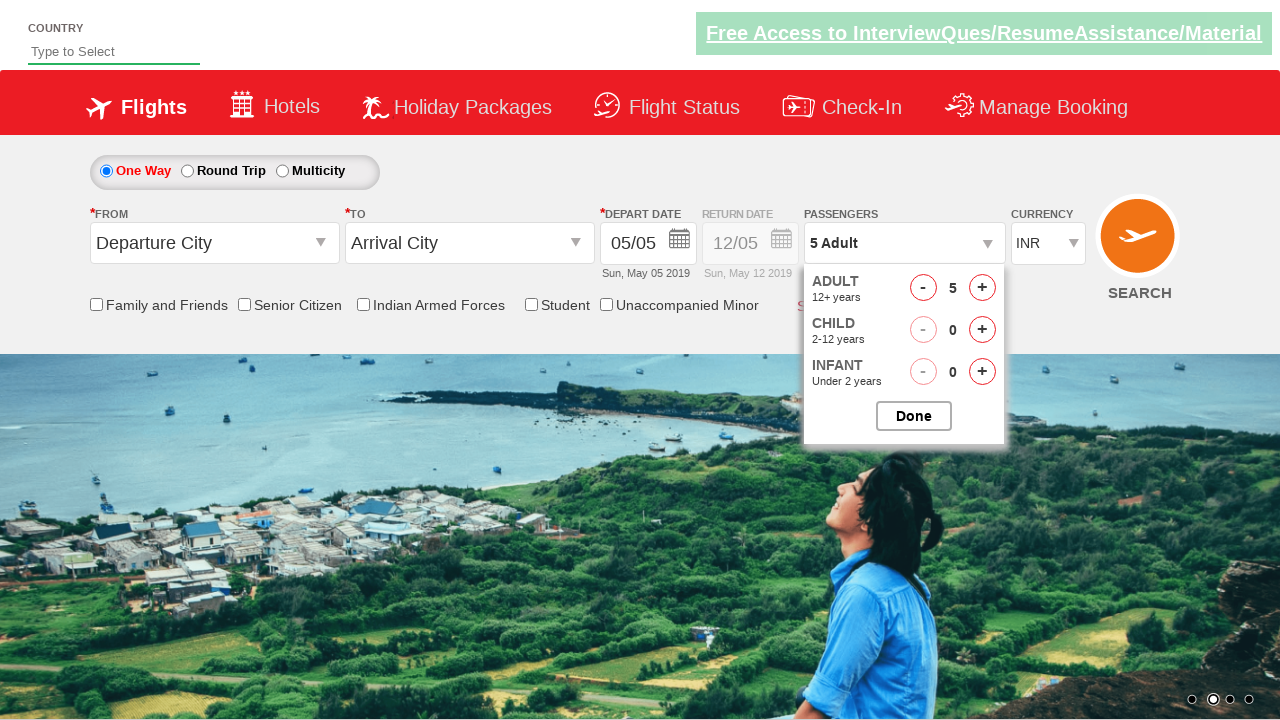

Closed the passenger dropdown at (914, 416) on #btnclosepaxoption
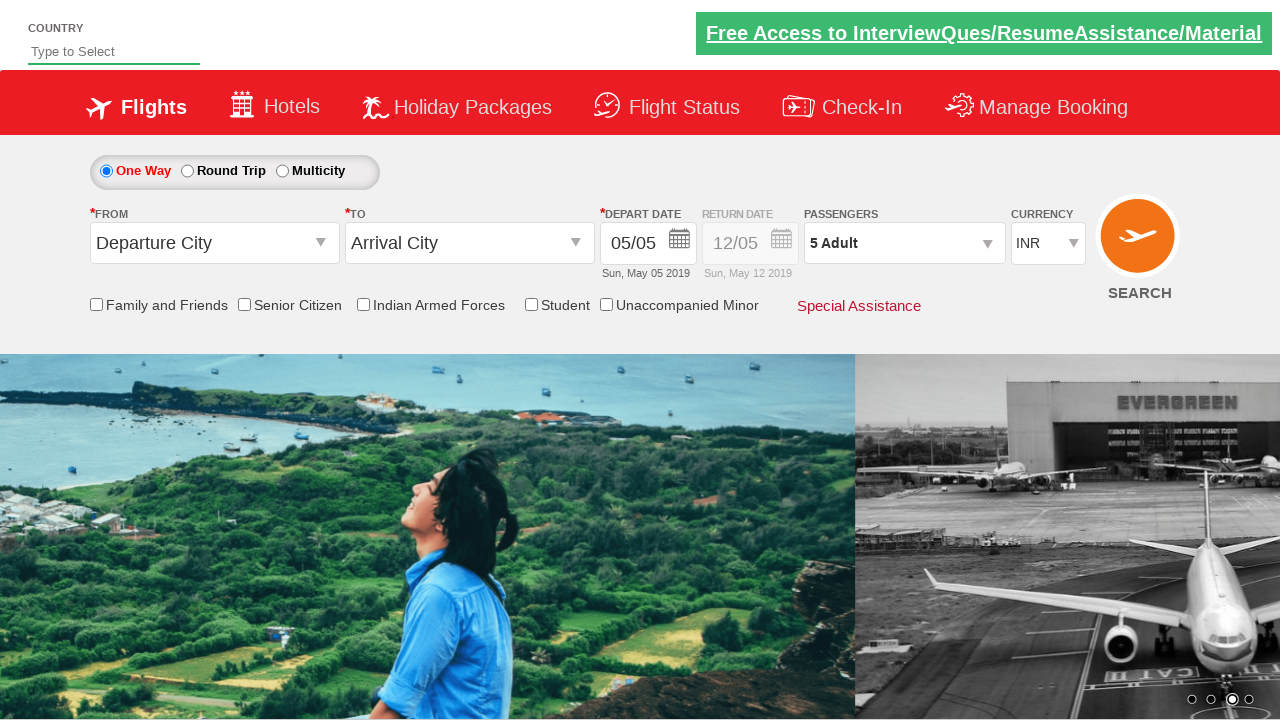

Waited for passenger info element to be ready
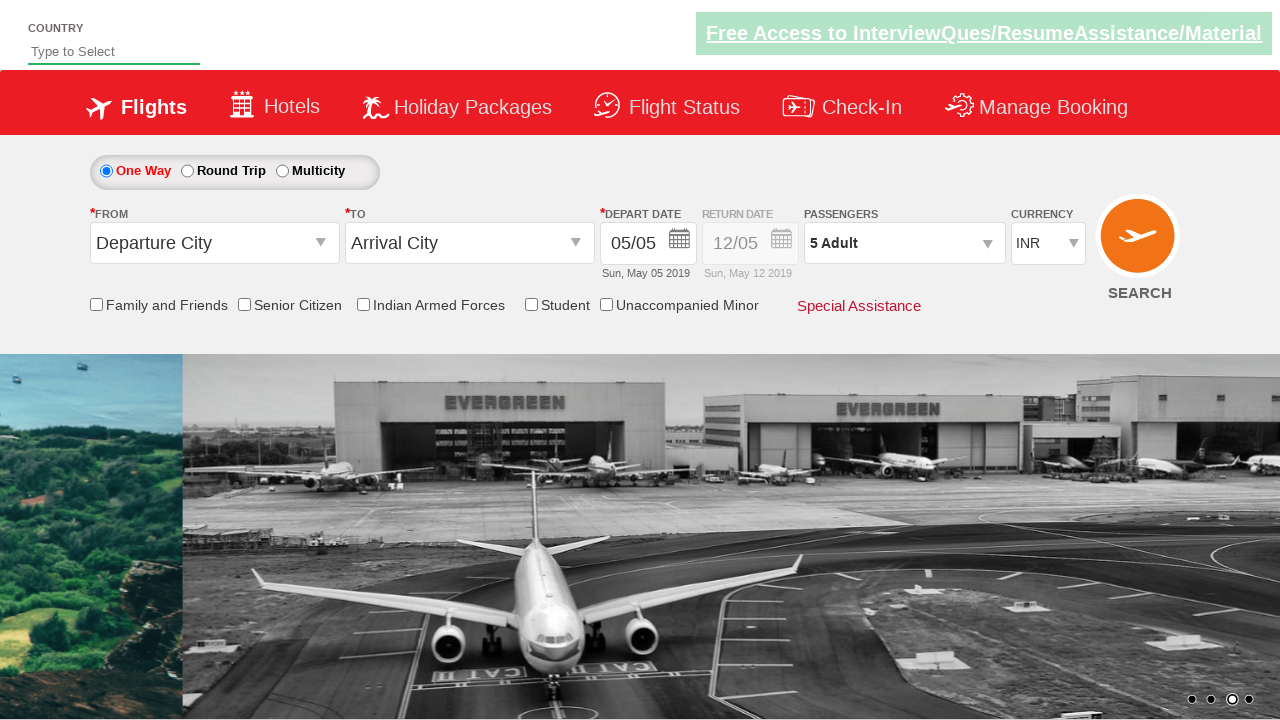

Verified passenger selection displays '5 Adult'
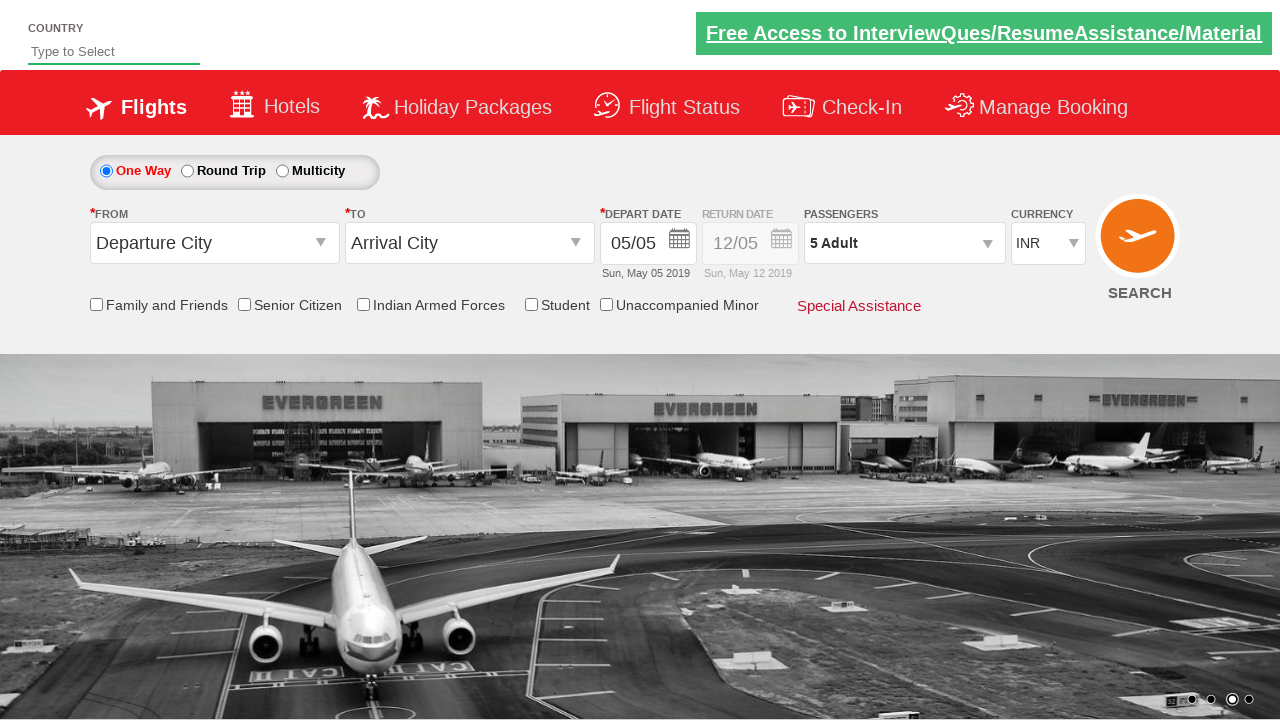

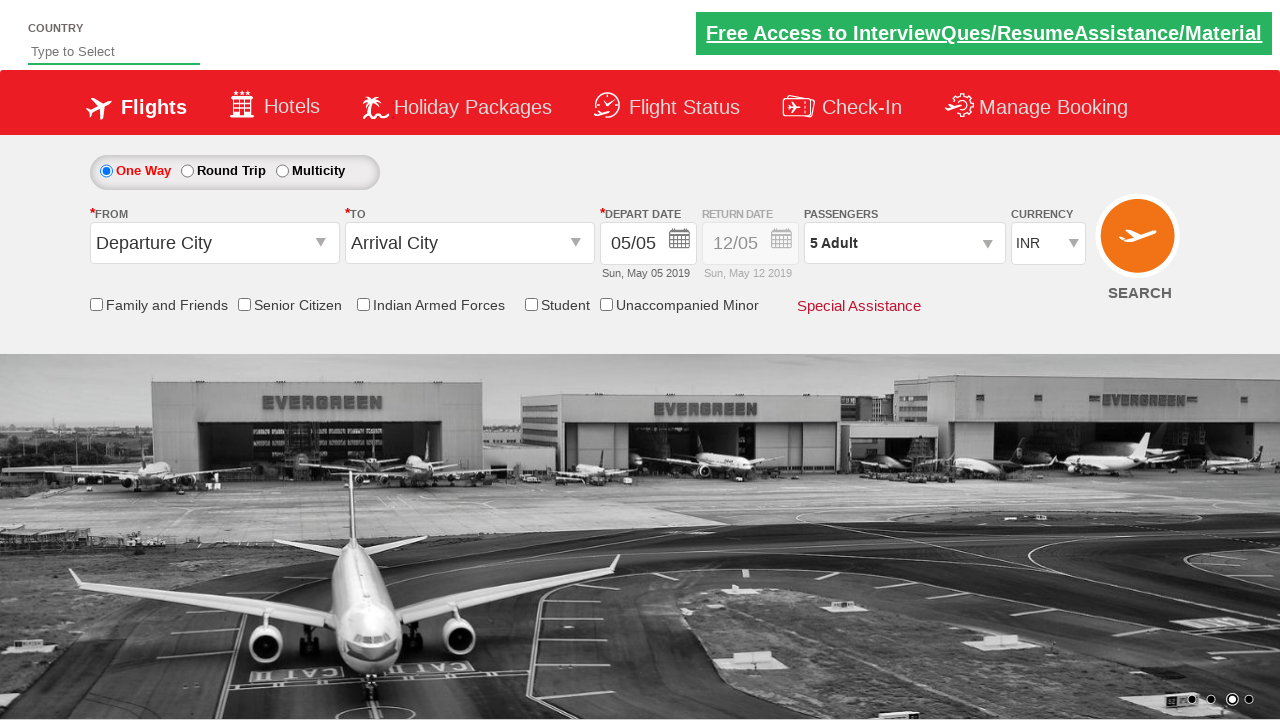